Demonstrates opening a new browser window and navigating to a different URL in that new window, testing multi-window browser automation capabilities.

Starting URL: https://demo.nopcommerce.com/register?returnUrl=%2F

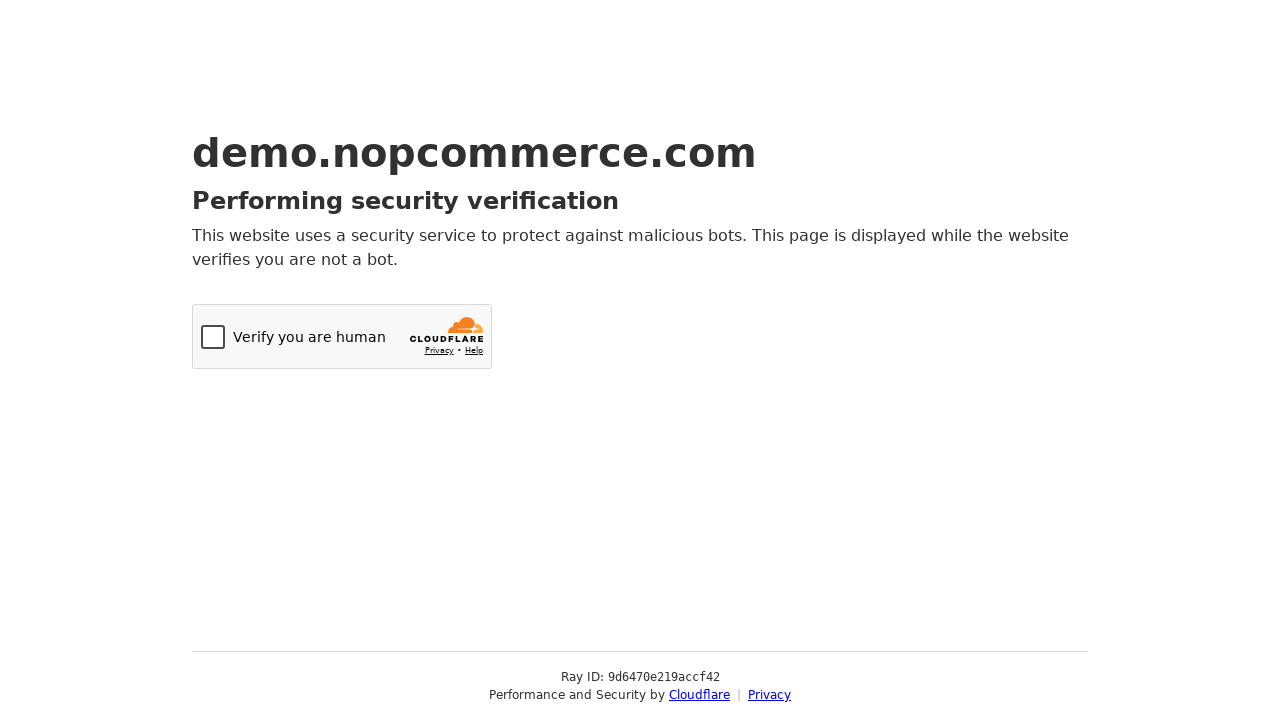

Opened a new browser window
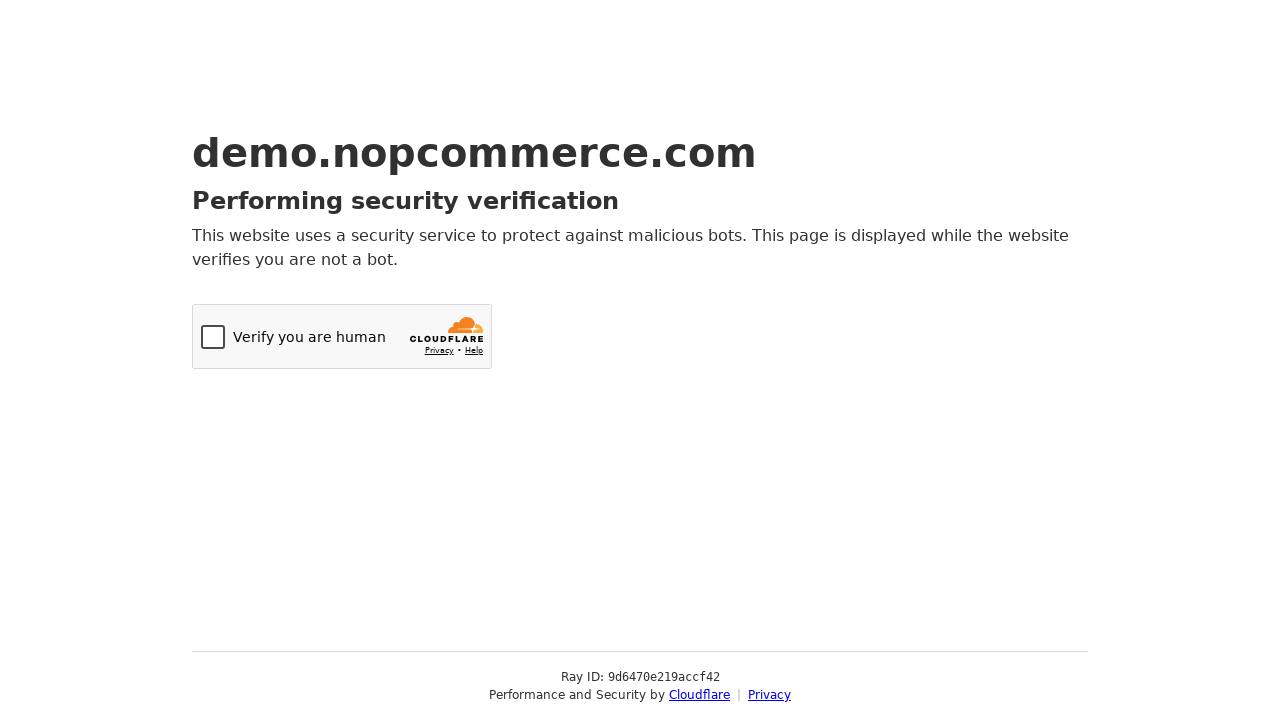

Navigated to OrangeHRM login page in the new window
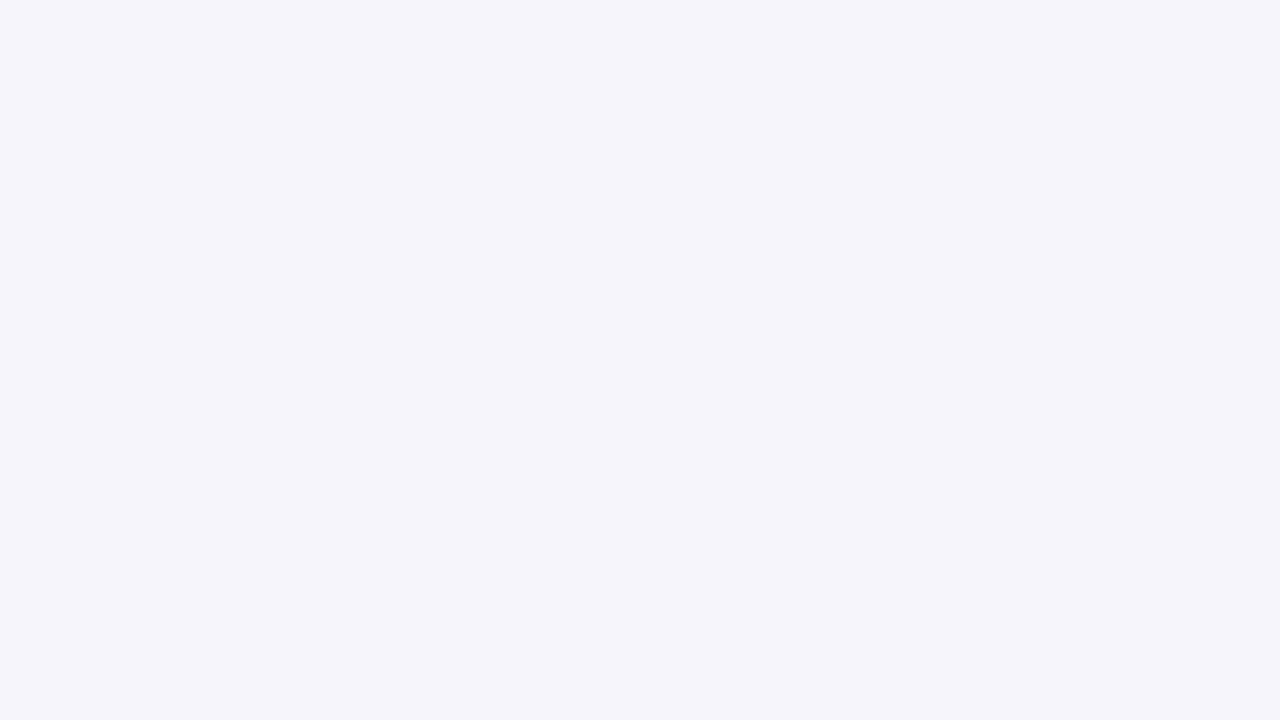

New window page loaded (domcontentloaded state)
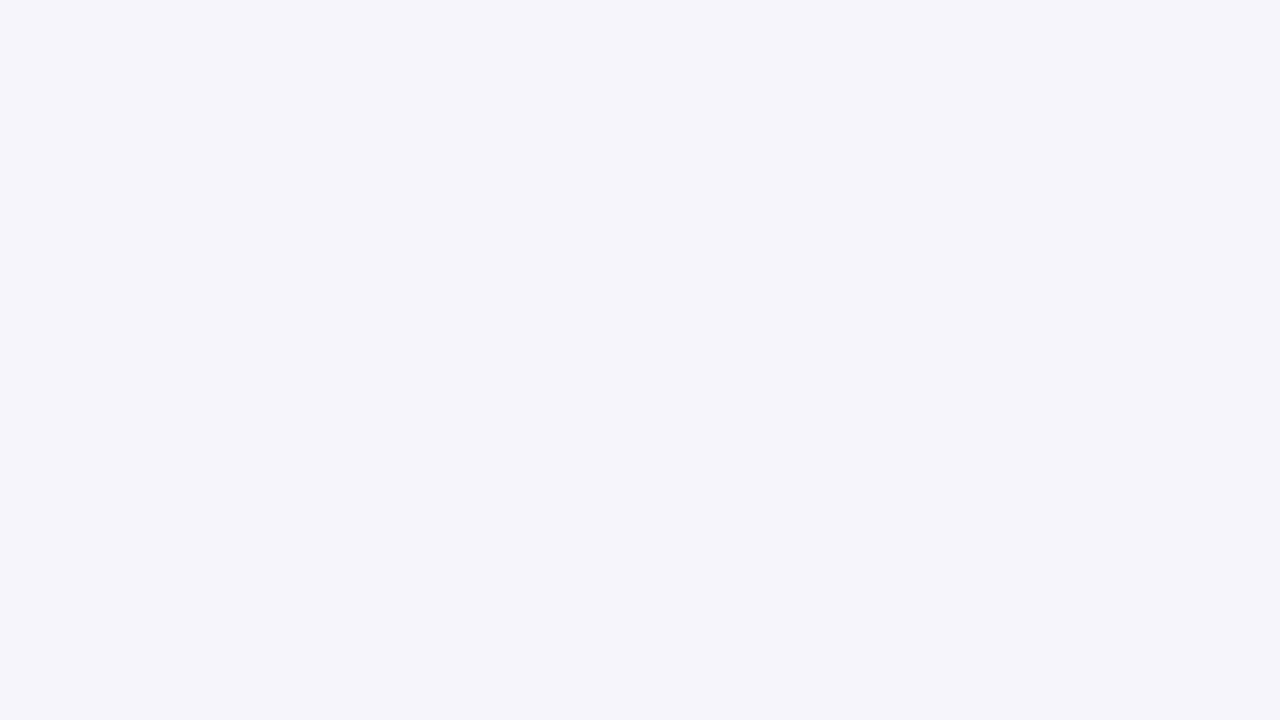

Waited 3 seconds to observe both windows
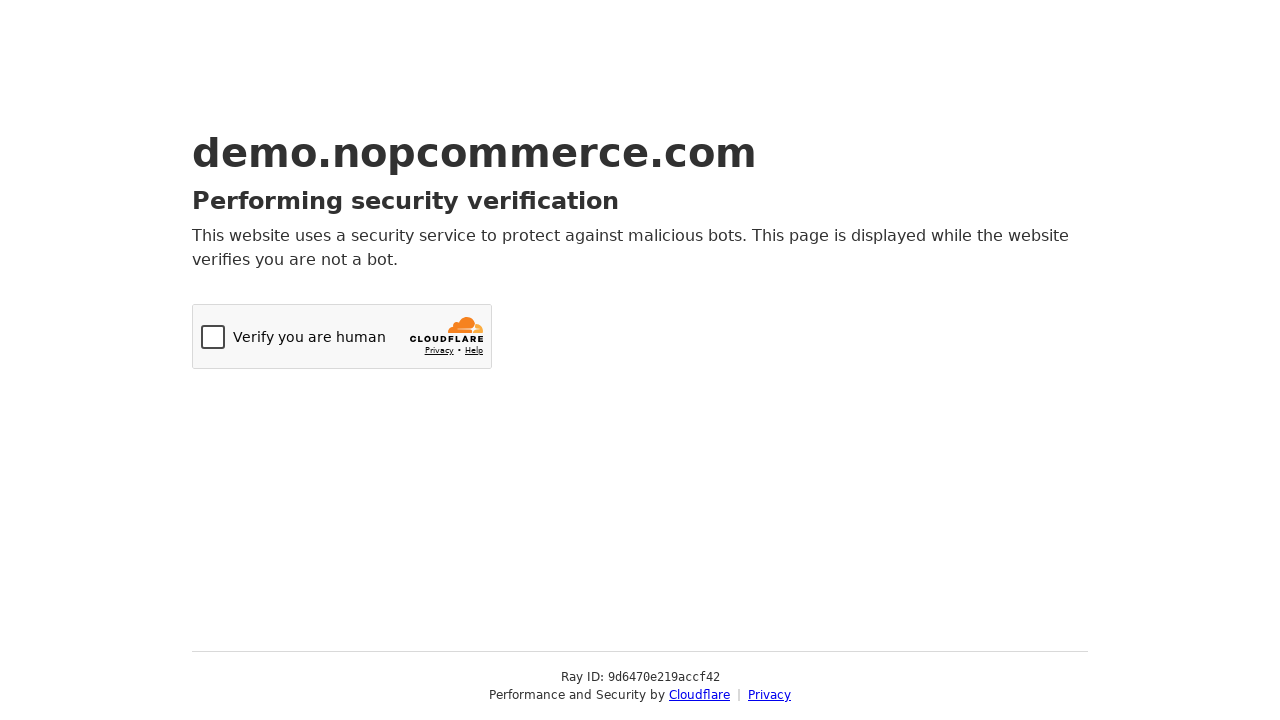

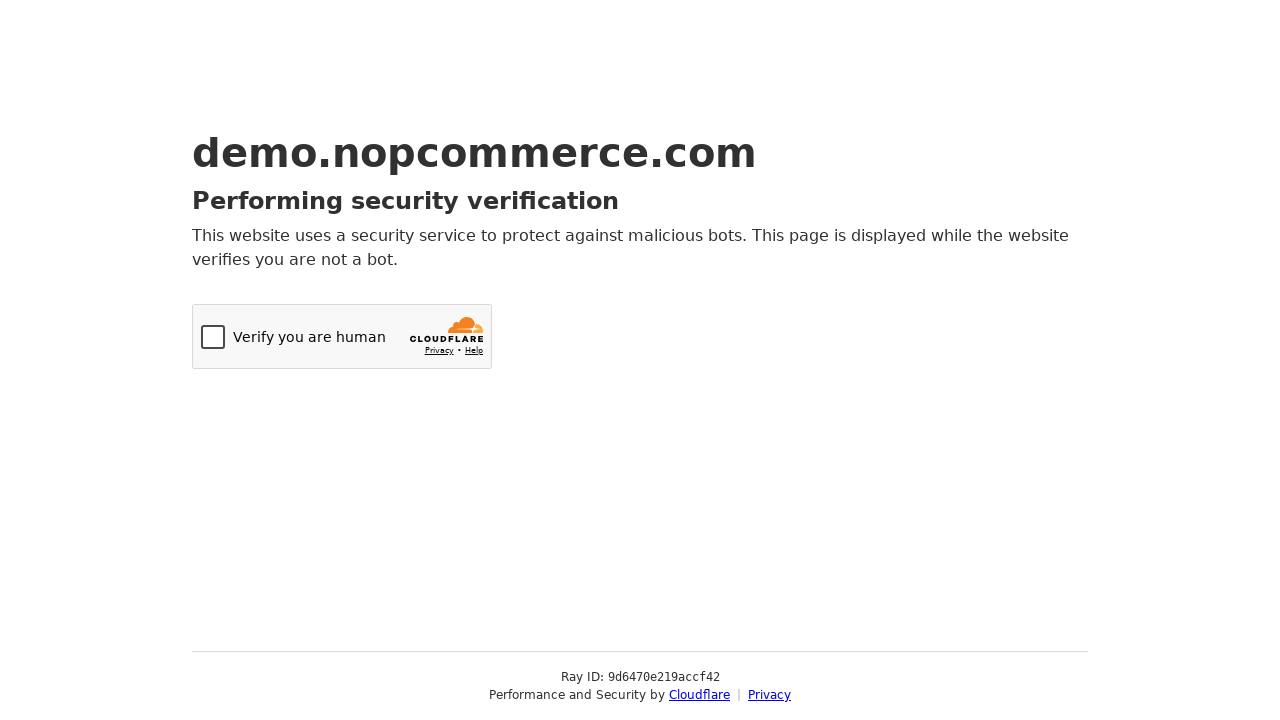